Tests JavaScript confirm dialog dismissal by clicking the second button, dismissing the alert, and verifying the result does not contain 'successfuly'

Starting URL: https://the-internet.herokuapp.com/javascript_alerts

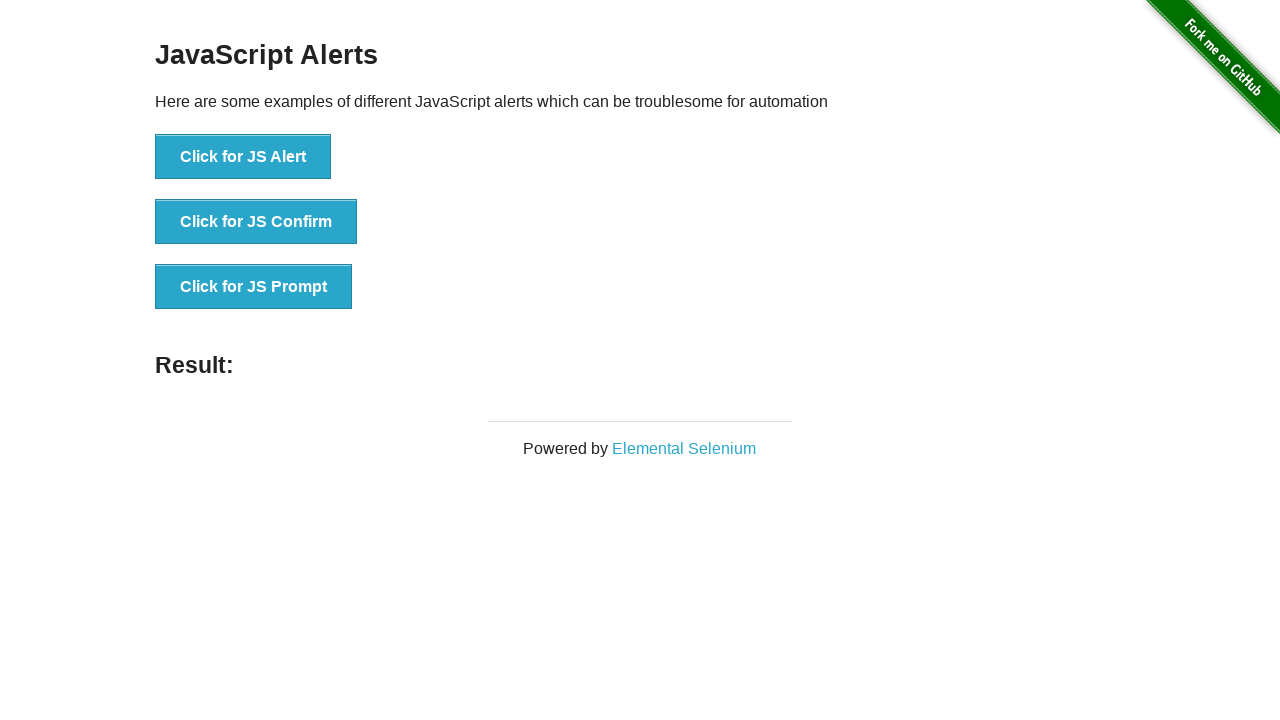

Set up dialog handler to dismiss confirm dialog
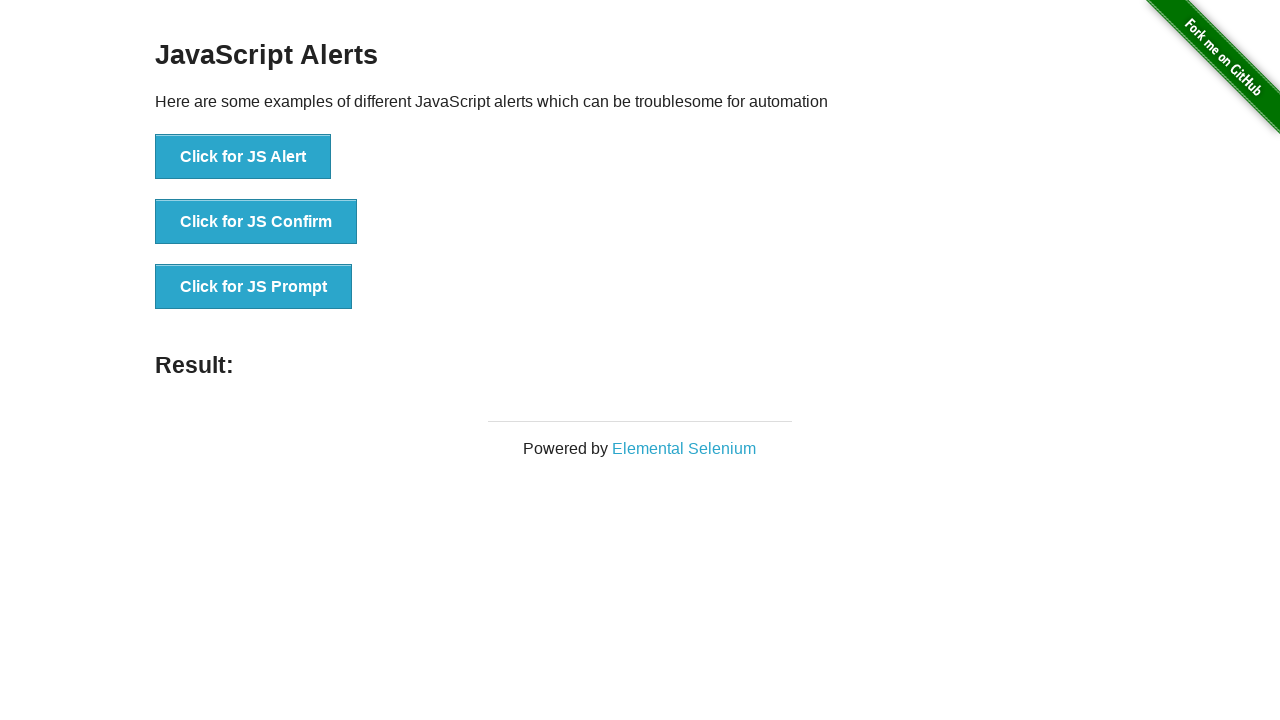

Clicked 'Click for JS Confirm' button to trigger JavaScript confirm dialog at (256, 222) on xpath=//*[text()='Click for JS Confirm']
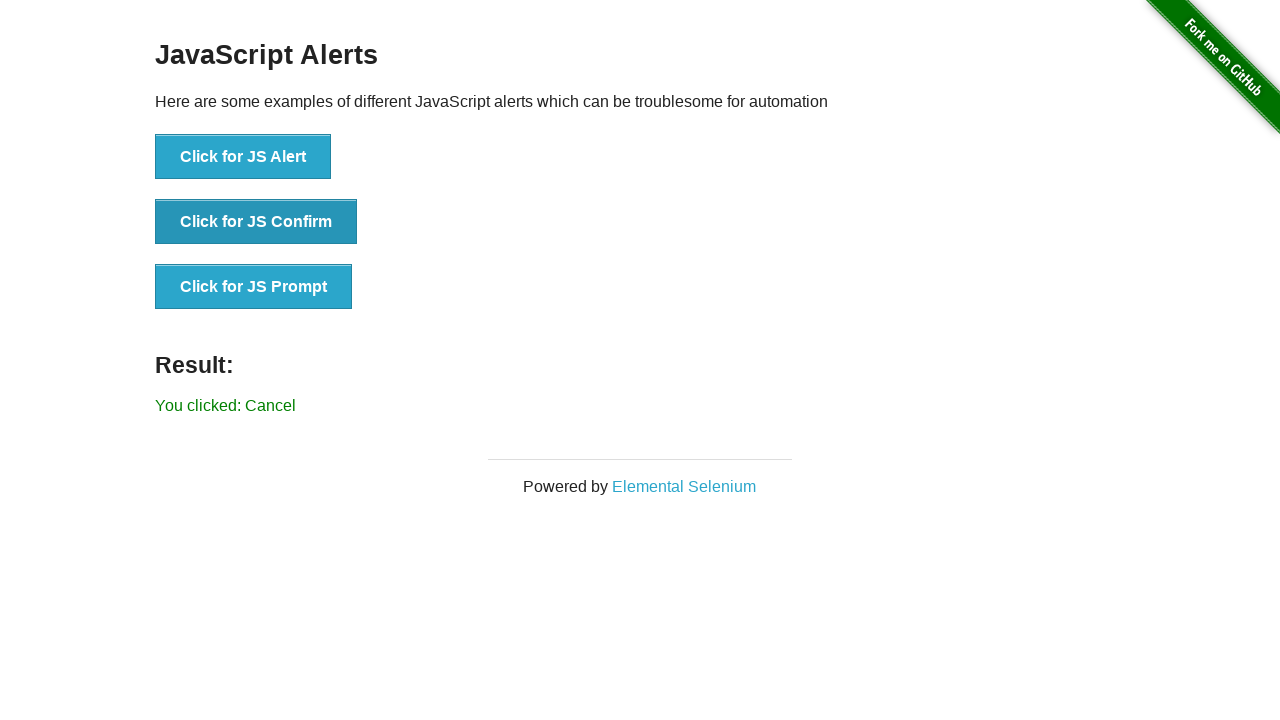

Waited for result message element to appear
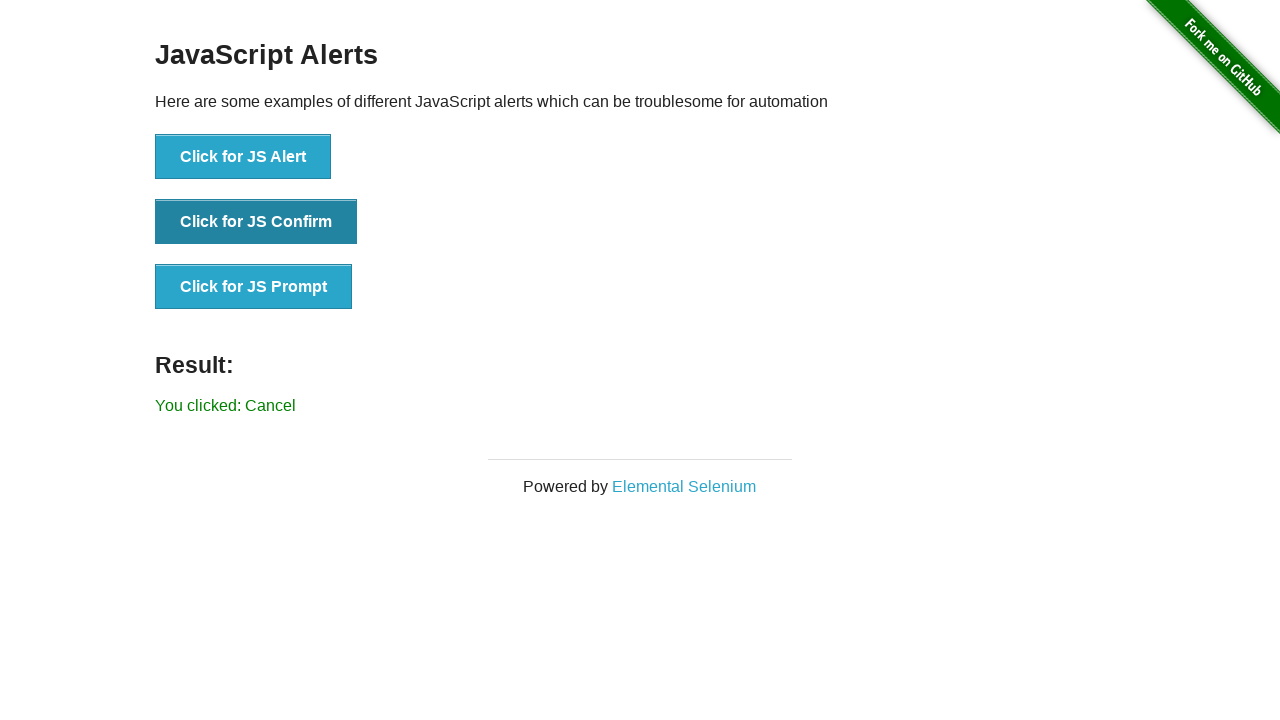

Retrieved result message text content
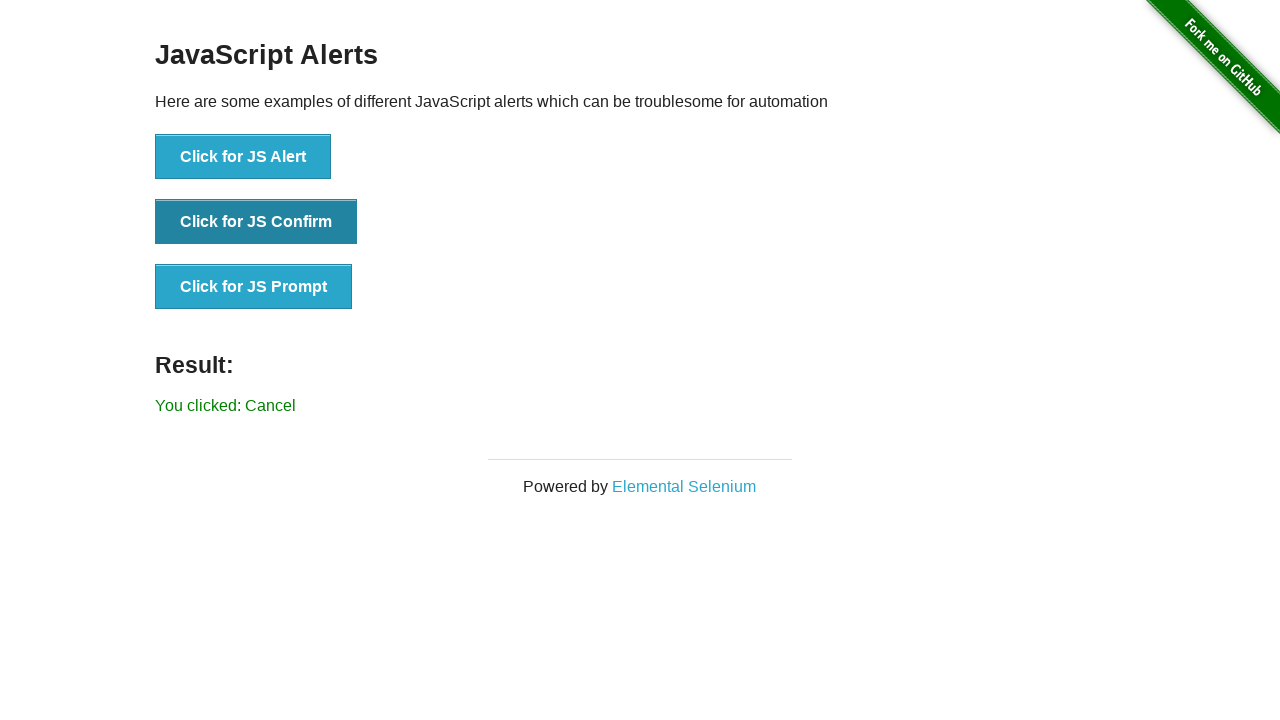

Verified result message does not contain 'successfuly' - confirm dialog was successfully dismissed
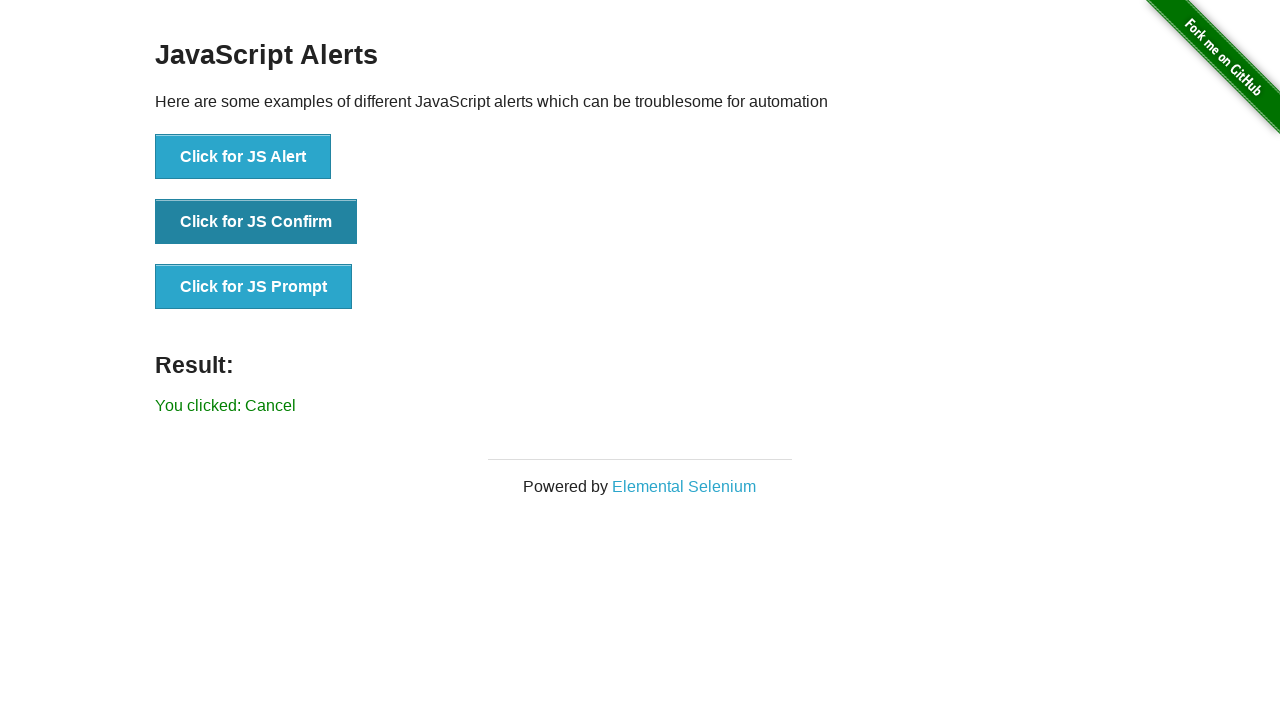

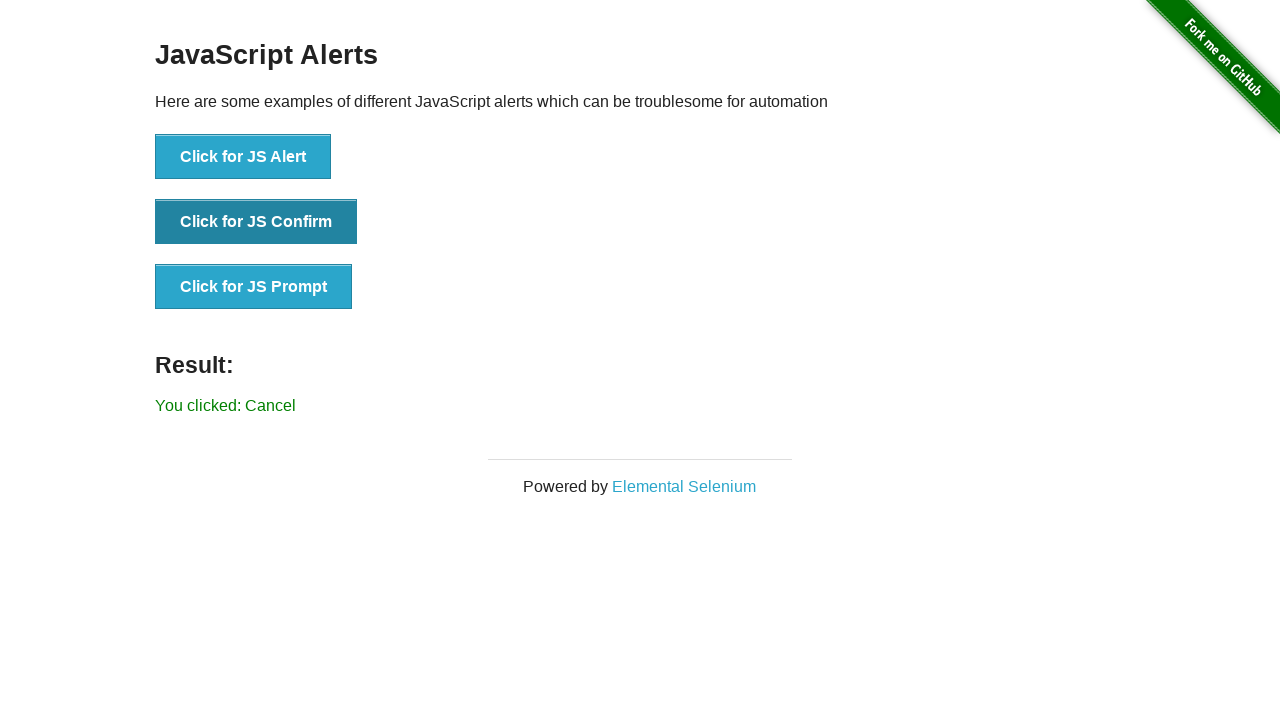